Tests a form submission by filling in full name, email, current address, and permanent address fields, then verifying the submitted data is displayed correctly

Starting URL: http://demoqa.com/text-box

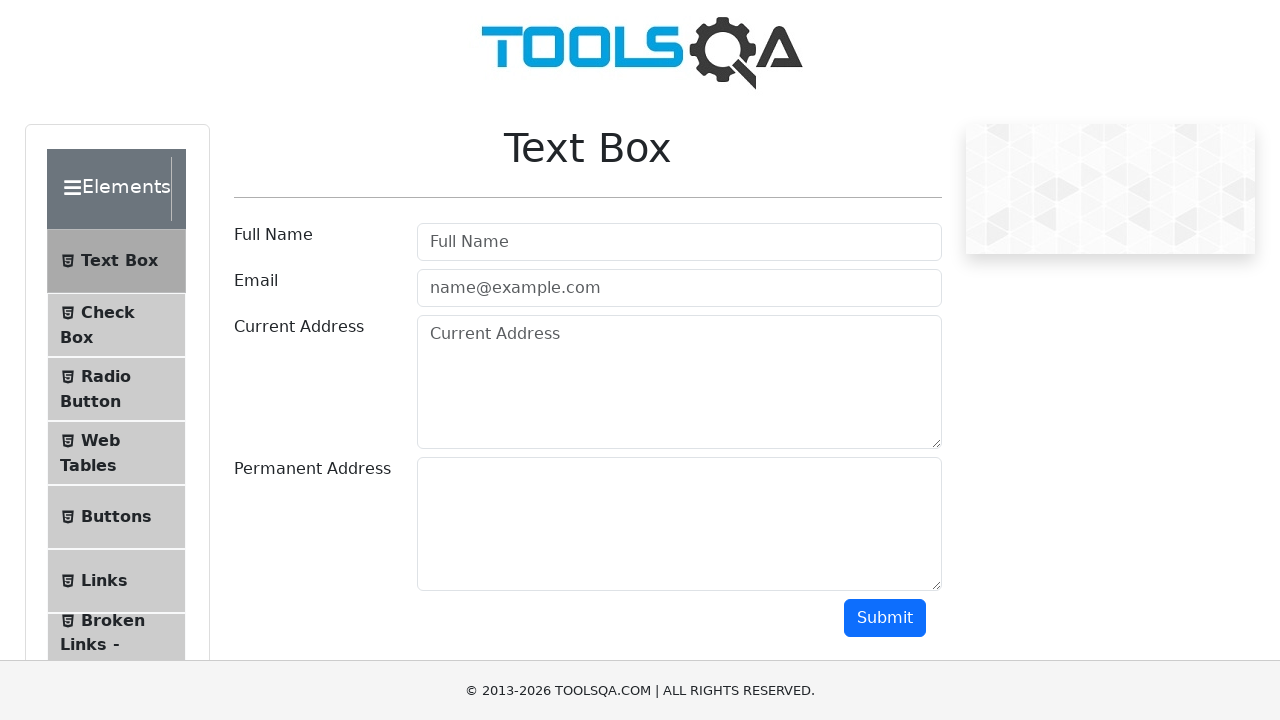

Filled Full Name field with 'Muhammed Ali Güler' on input[placeholder='Full Name']
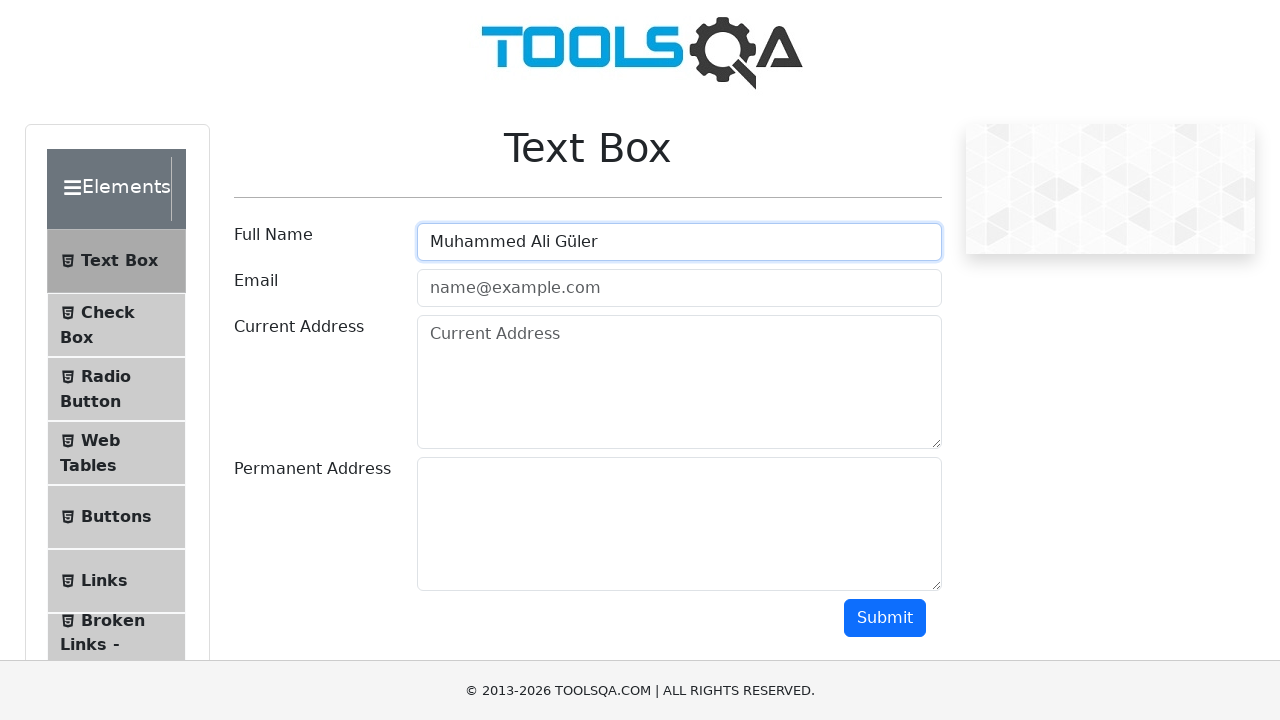

Filled Email field with 'godguestt@gmail.com' on #userEmail
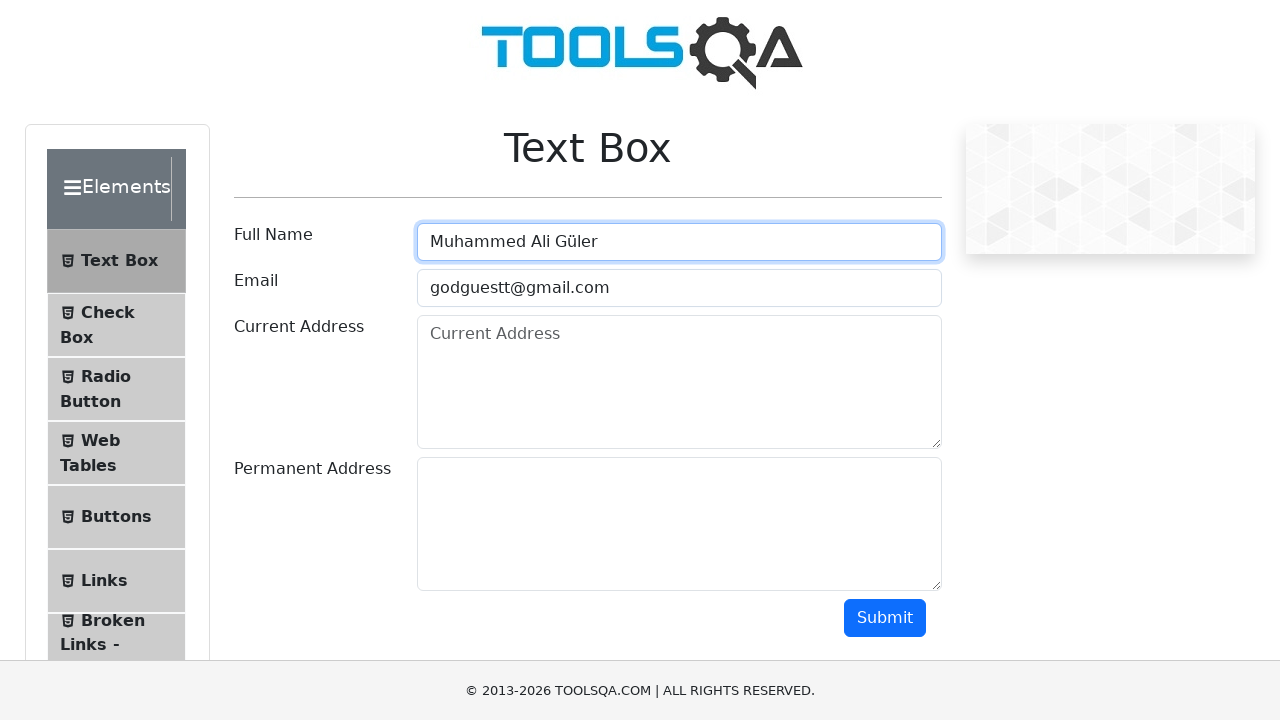

Filled Current Address field with 'Testing Current Address' on textarea[placeholder='Current Address']
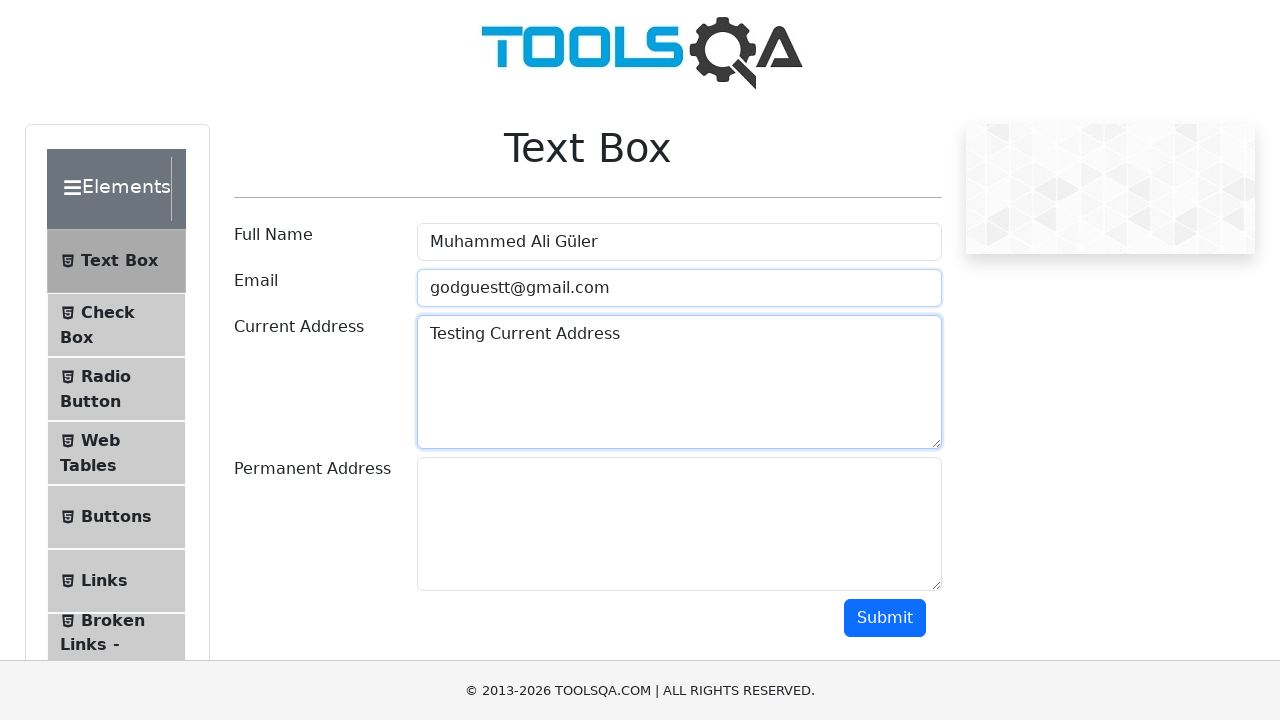

Filled Permanent Address field with 'Testing Permanent Address' on (//textarea)[2]
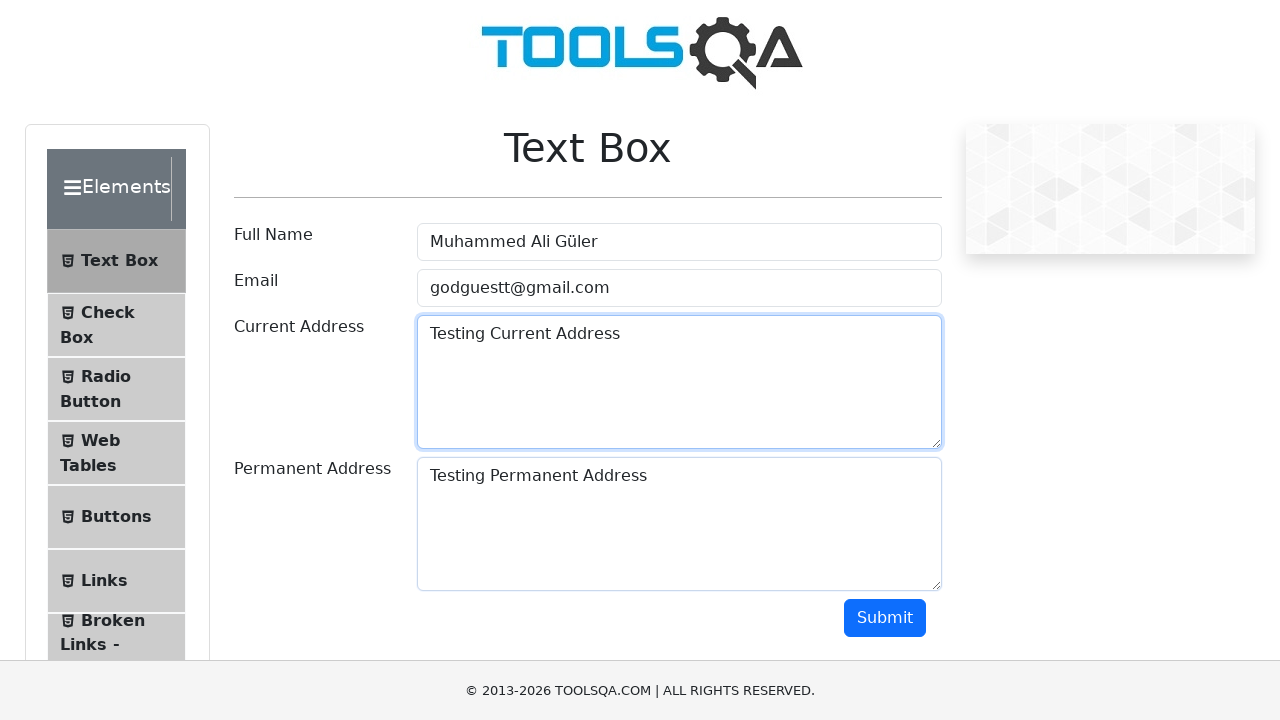

Clicked Submit button to submit the form at (885, 618) on button#submit
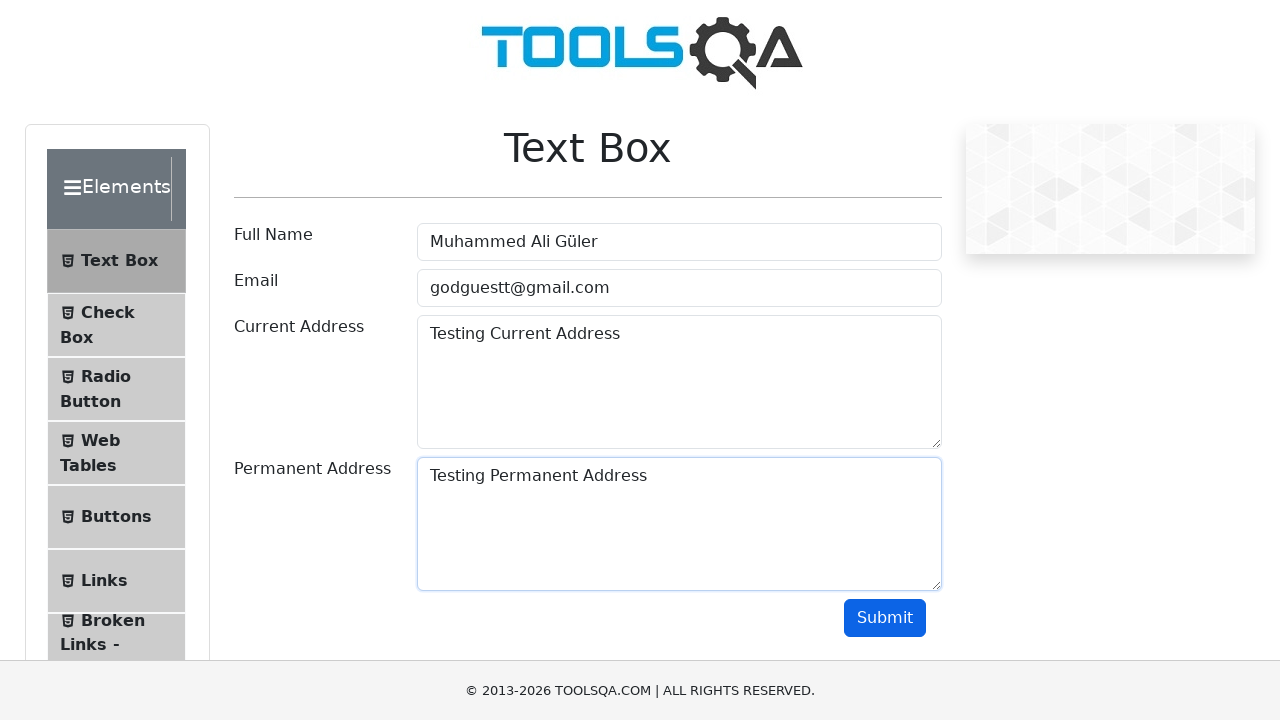

Waited for submitted data results to appear
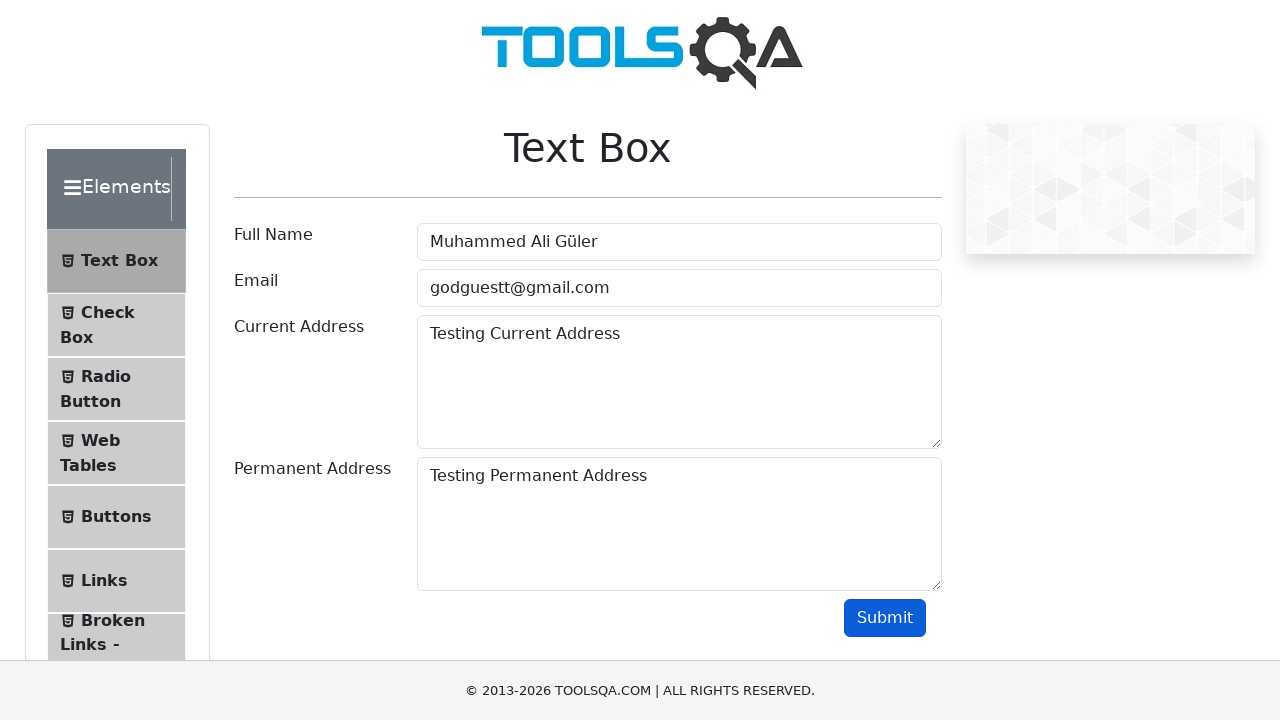

Verified submitted Full Name 'Muhammed Ali Güler' is displayed in results
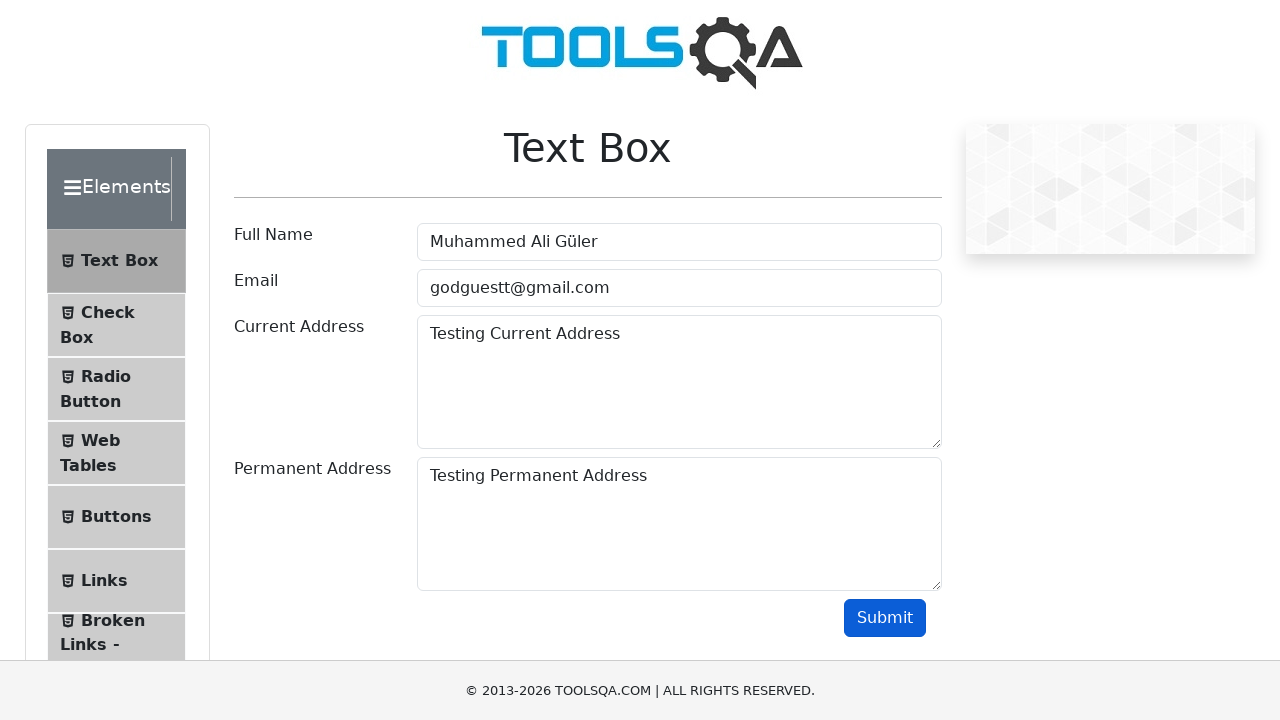

Verified submitted Email 'godguestt@gmail.com' is displayed in results
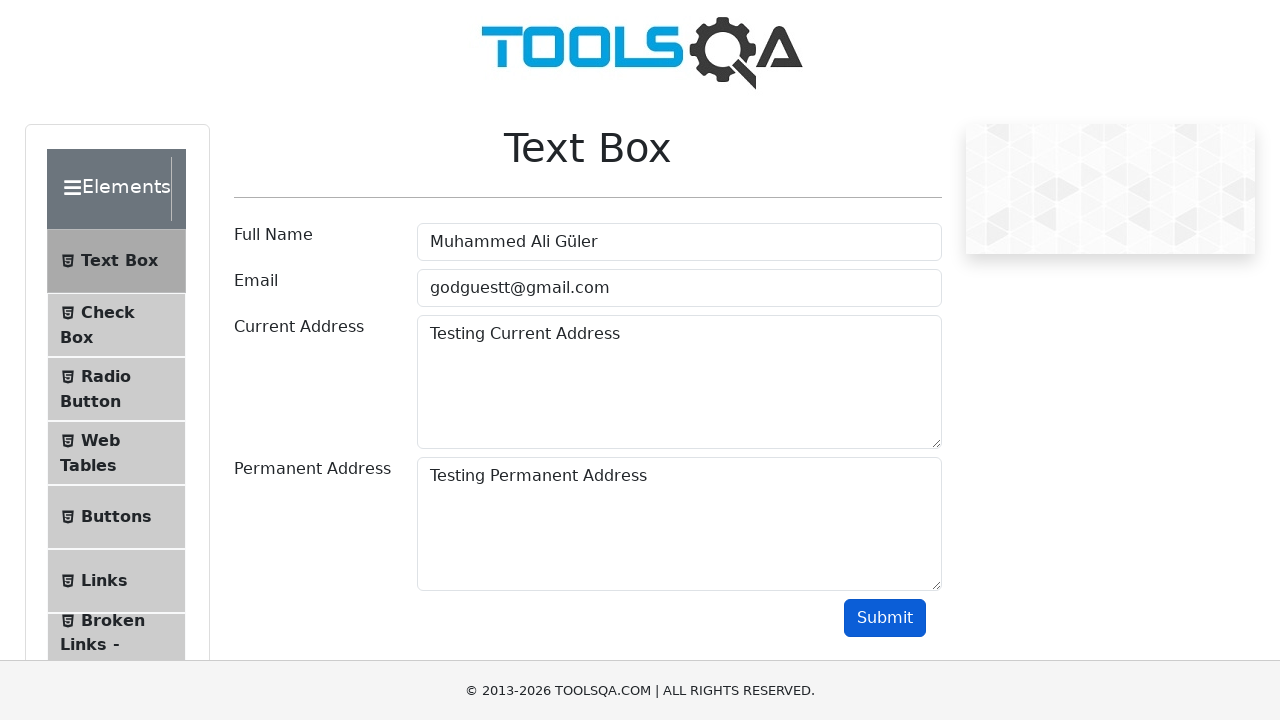

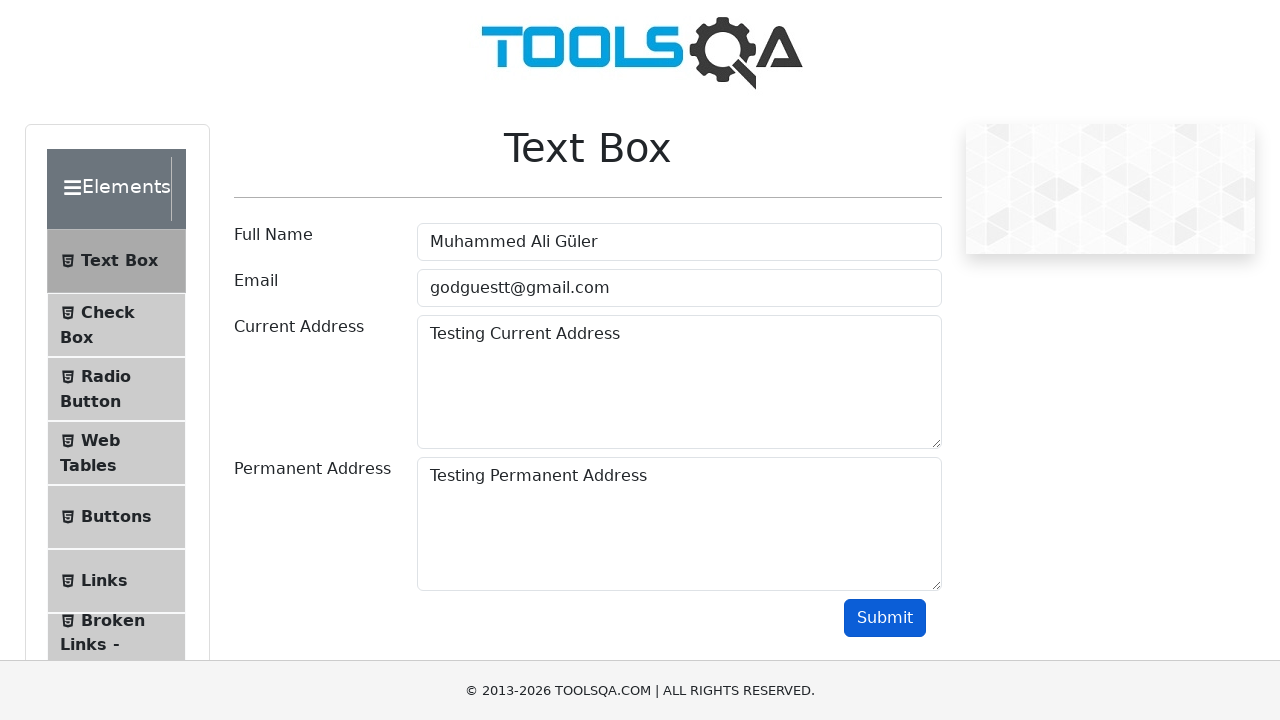